Tests a registration form by filling in first name, last name, and email fields, then submitting and verifying success message

Starting URL: http://suninjuly.github.io/registration1.html

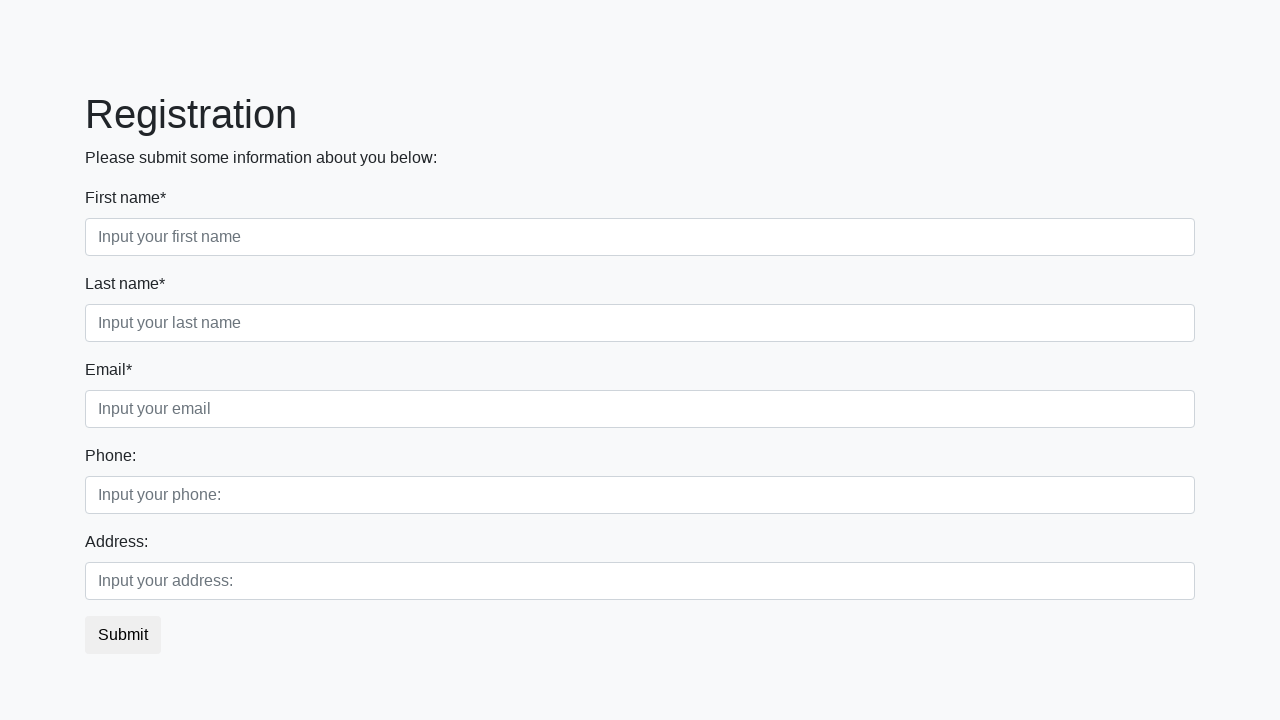

Filled first name field with 'John' on .first_block .first_class input
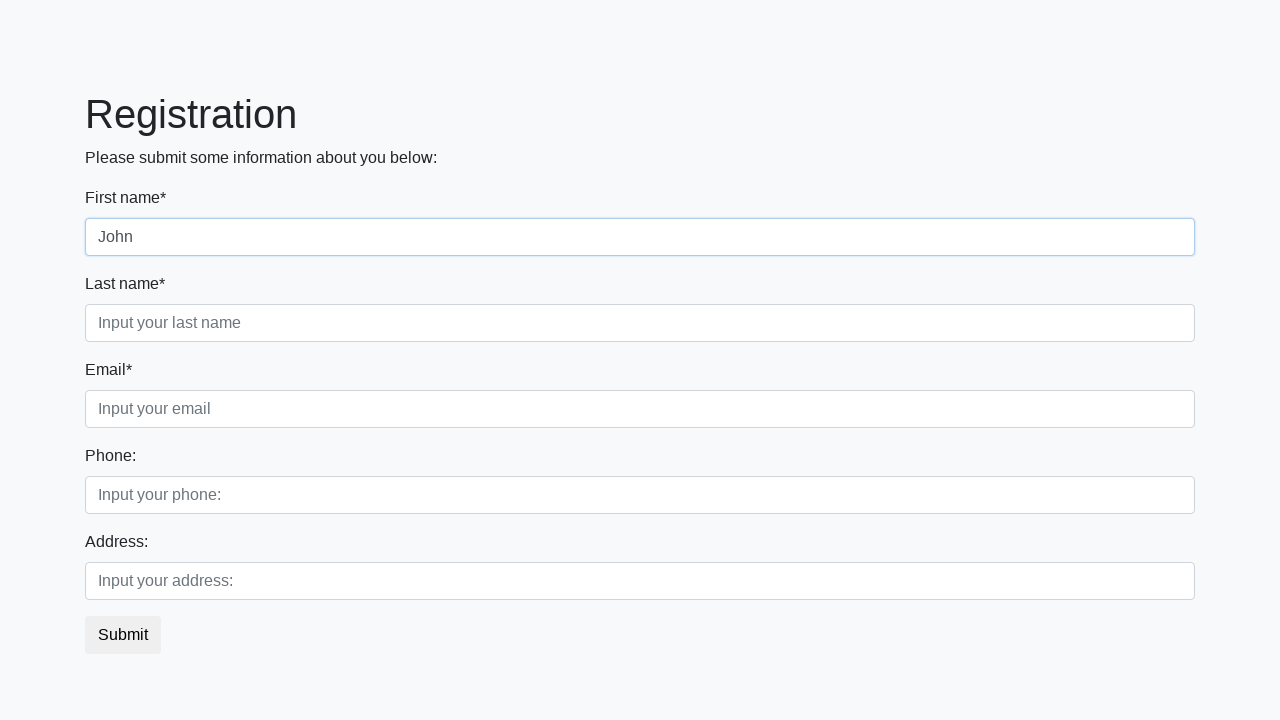

Filled last name field with 'Smith' on .first_block .second_class input
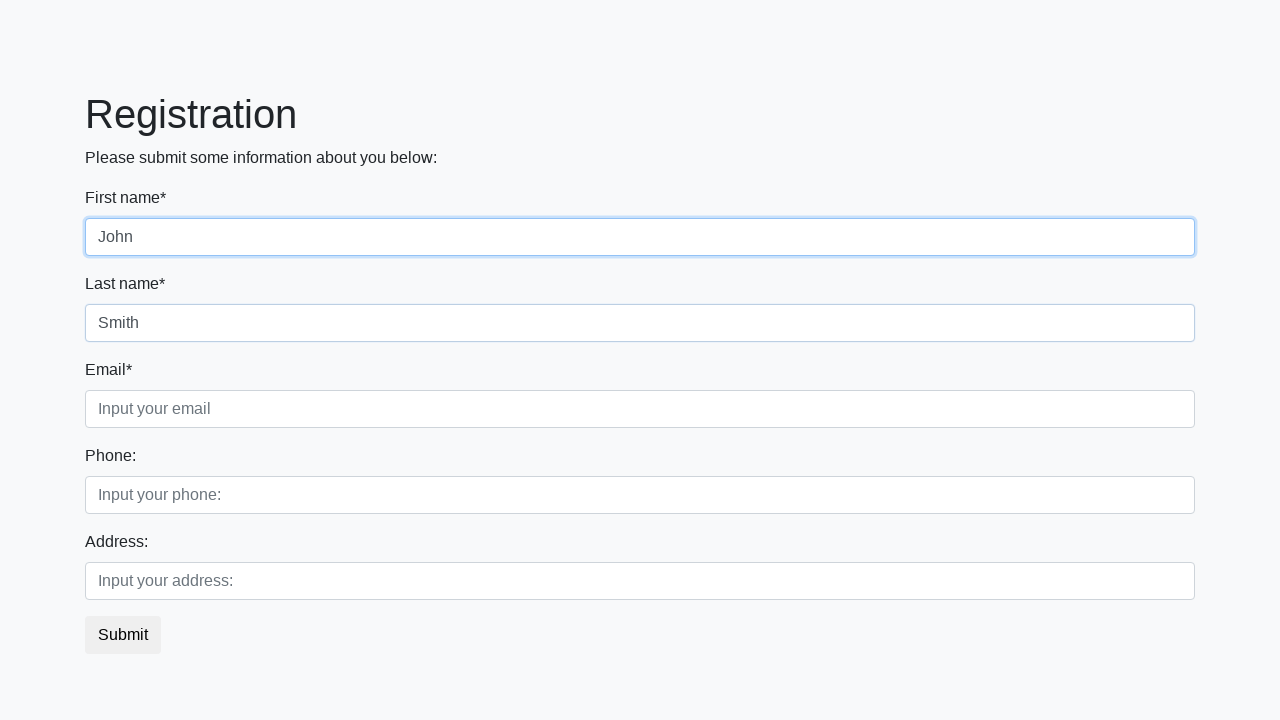

Filled email field with 'john.smith@example.com' on .first_block .third_class input
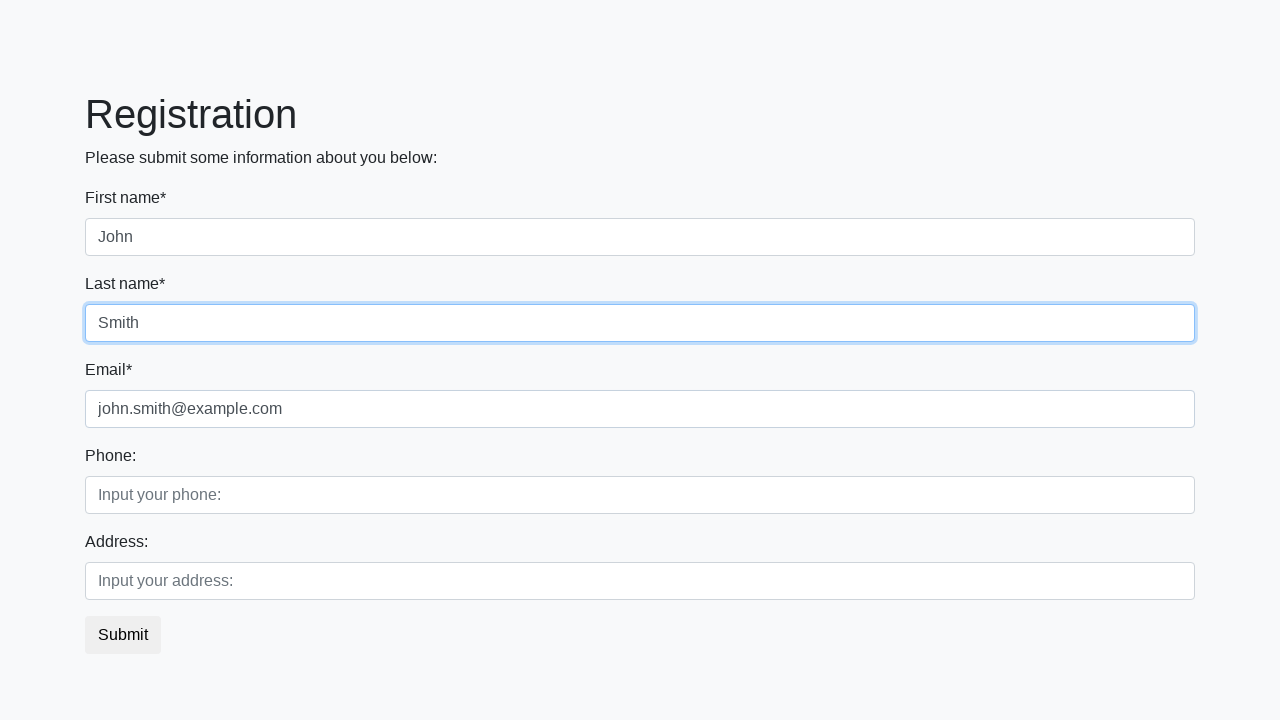

Clicked submit button to register at (123, 635) on button.btn
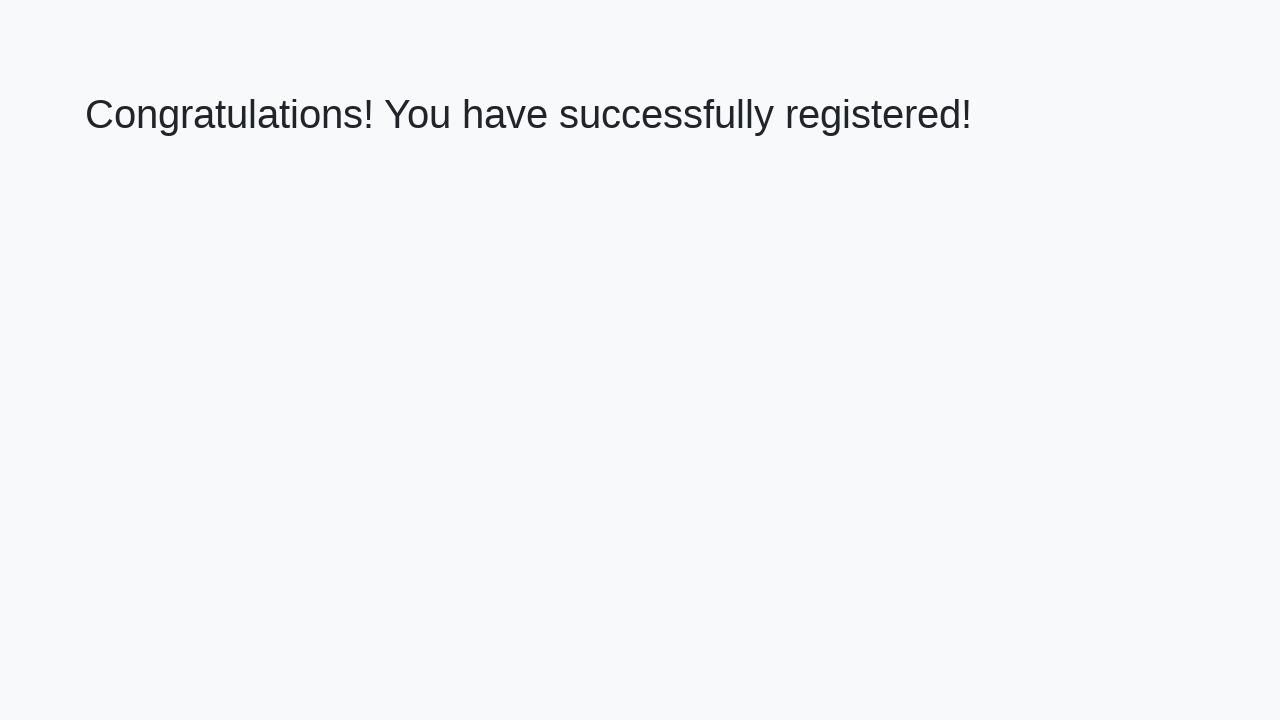

Success message header loaded
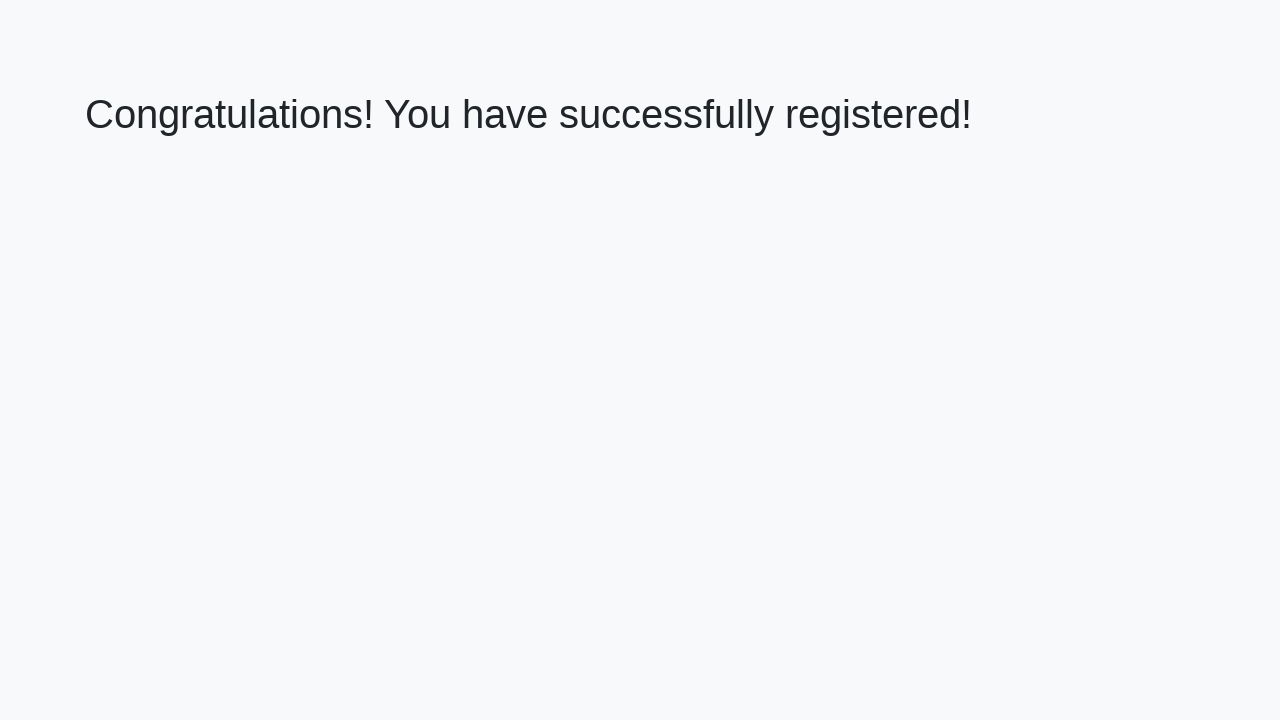

Retrieved success message text
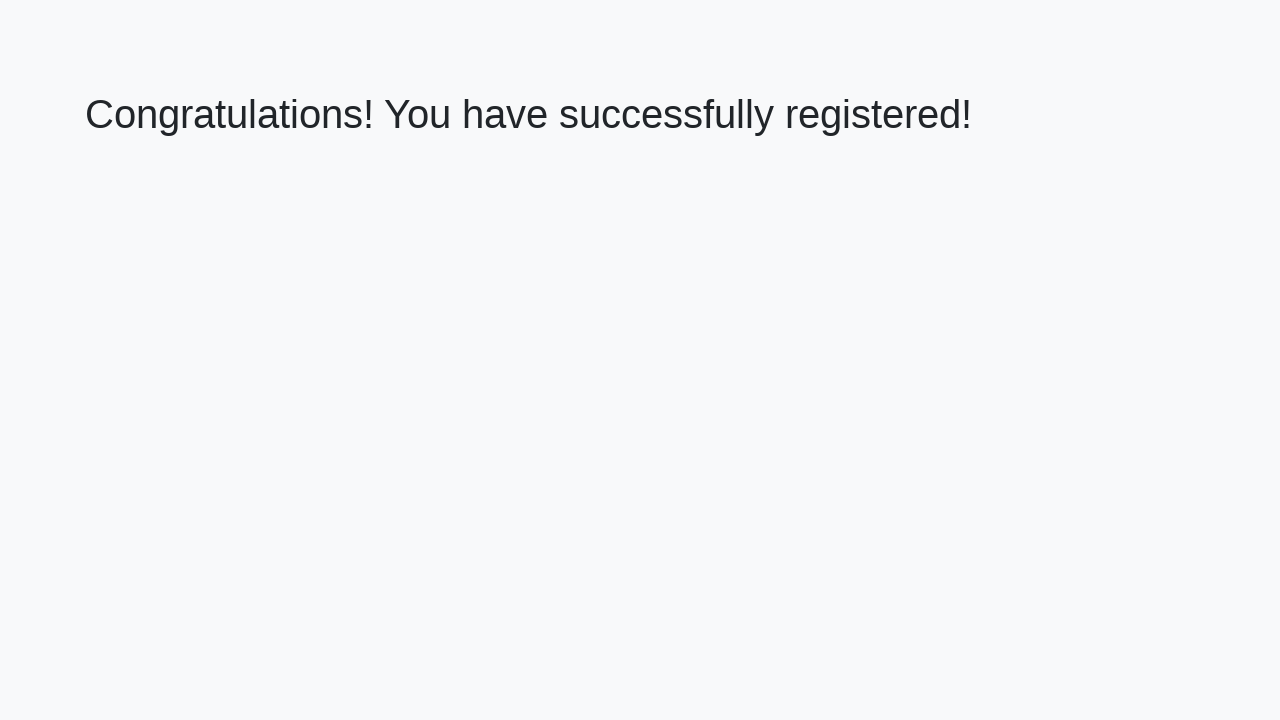

Verified success message matches expected text
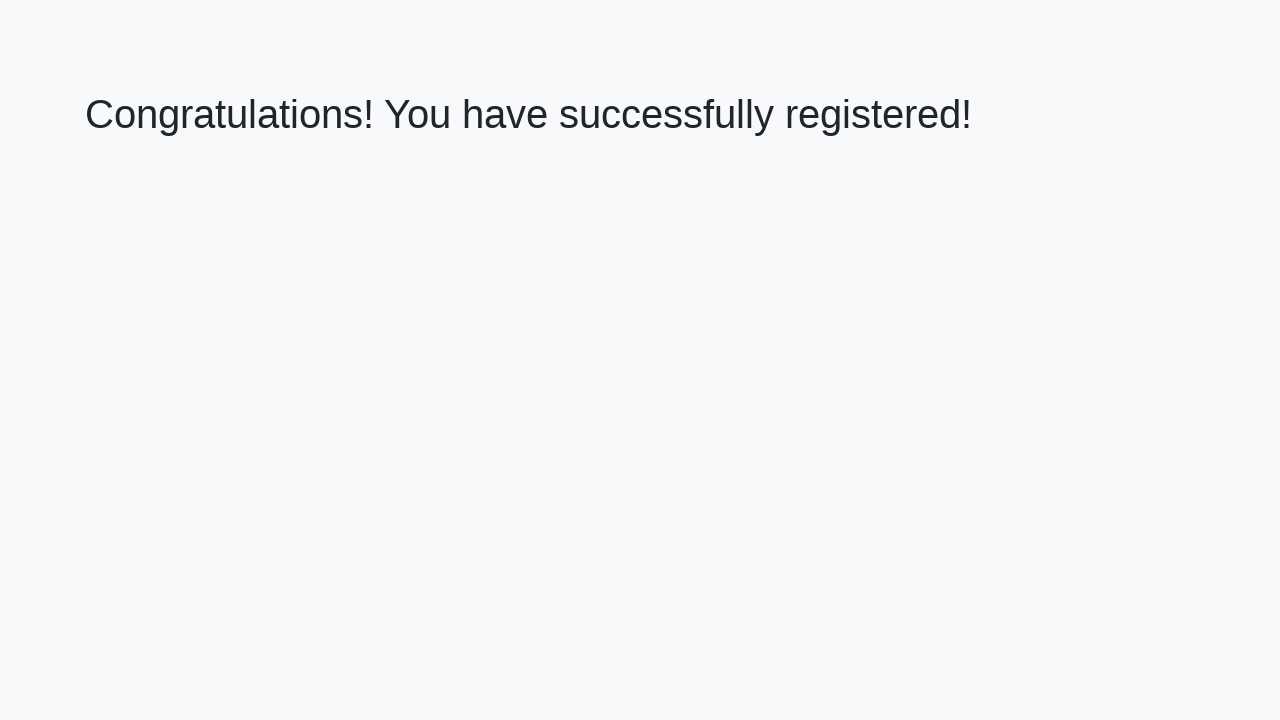

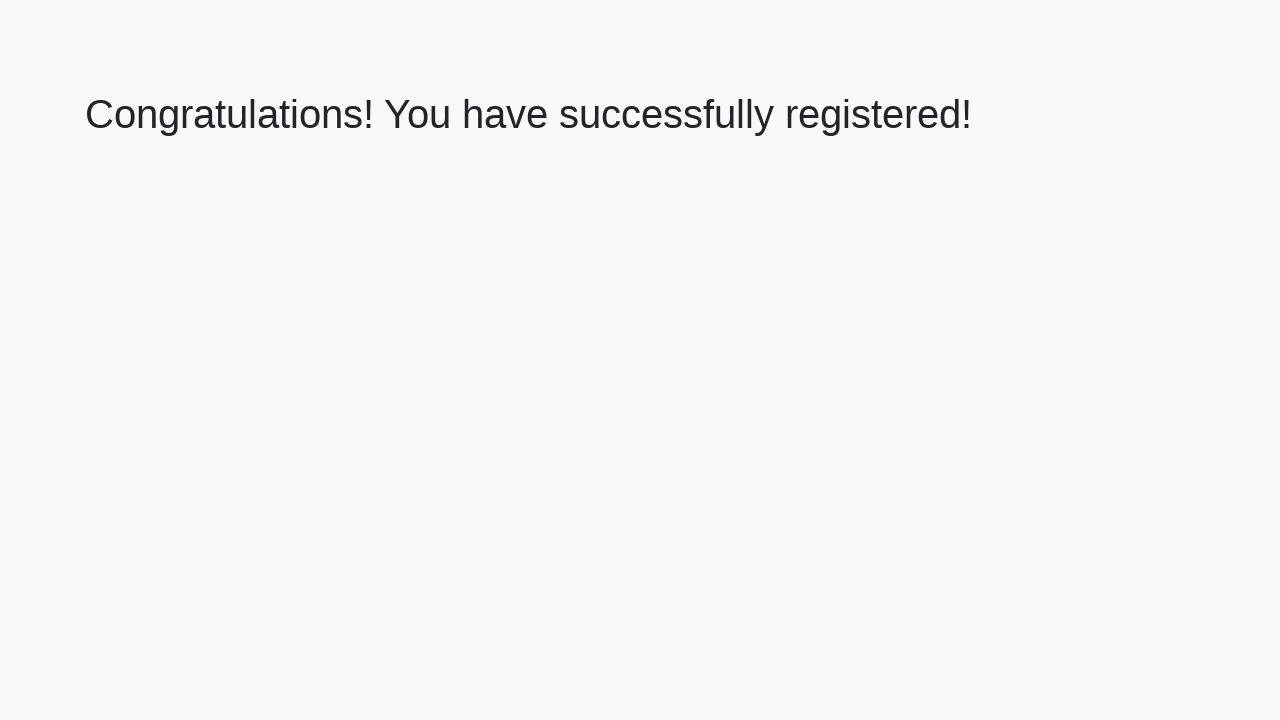